Tests text box and button functionality on DemoQA by filling out a form with full name, email, current address, and permanent address fields, then submitting the form.

Starting URL: https://demoqa.com/text-box

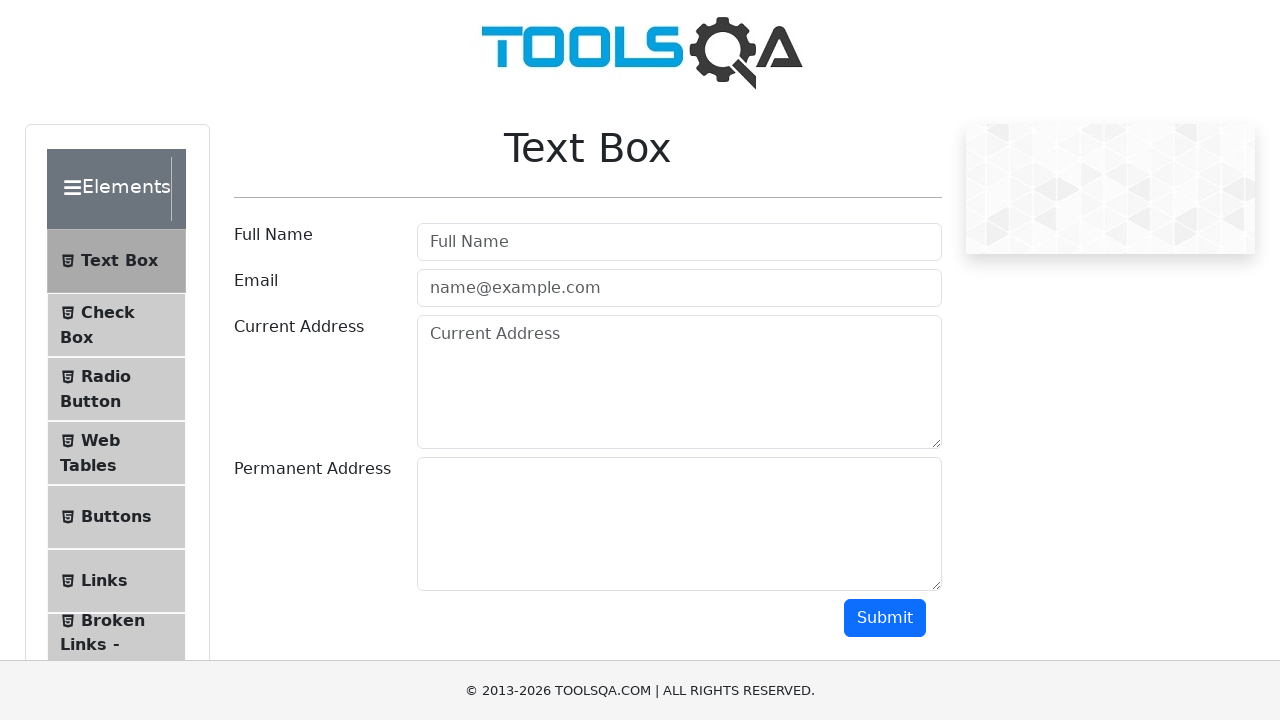

Filled Full Name field with 'Vincent' on input[placeholder='Full Name']
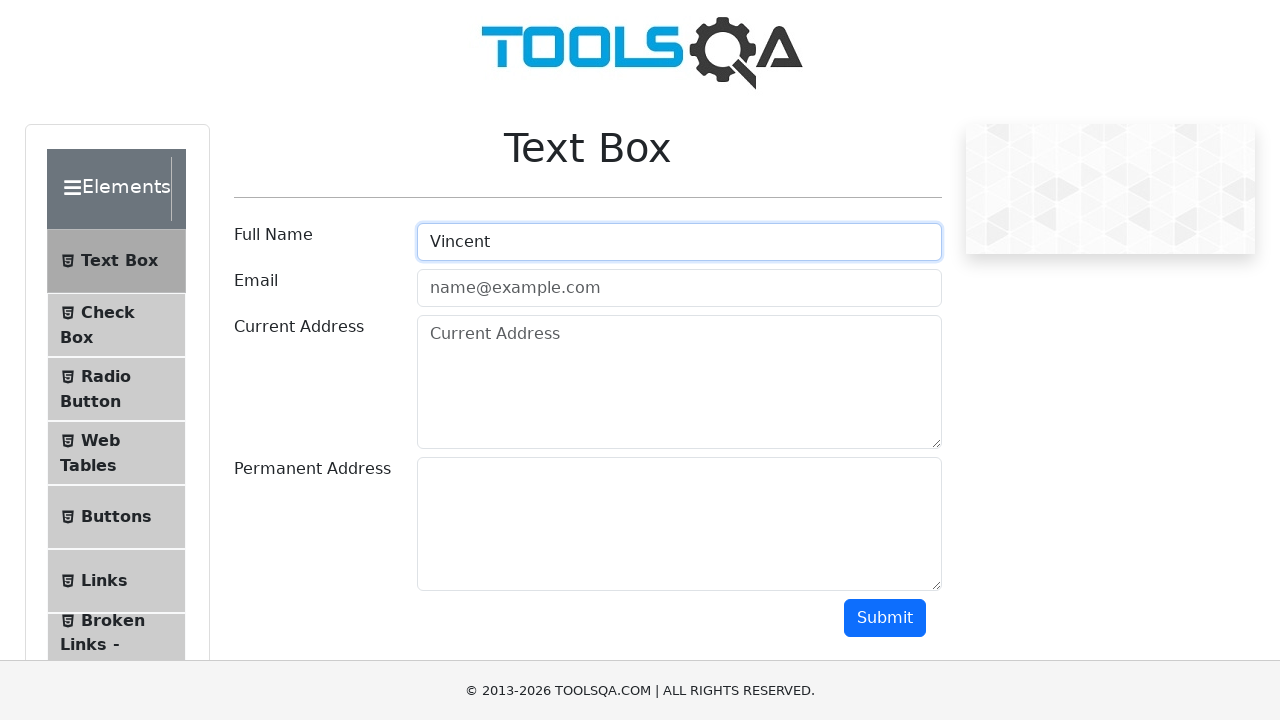

Filled Email field with 'vincent@gmail.com' on input[placeholder='name@example.com']
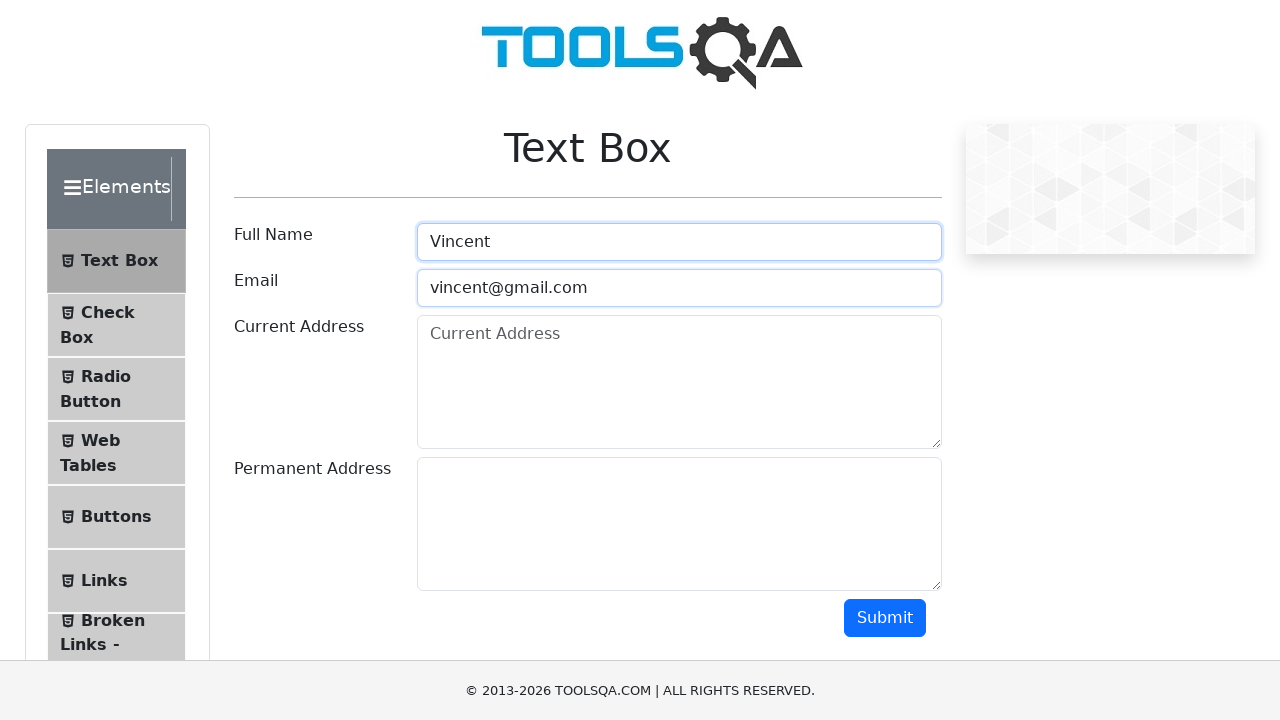

Filled Current Address field with 'KĐT Nam Trung Yên, P. Yên Hòa, Q. Cầu Giấy, TP Hà Nội' on textarea#currentAddress
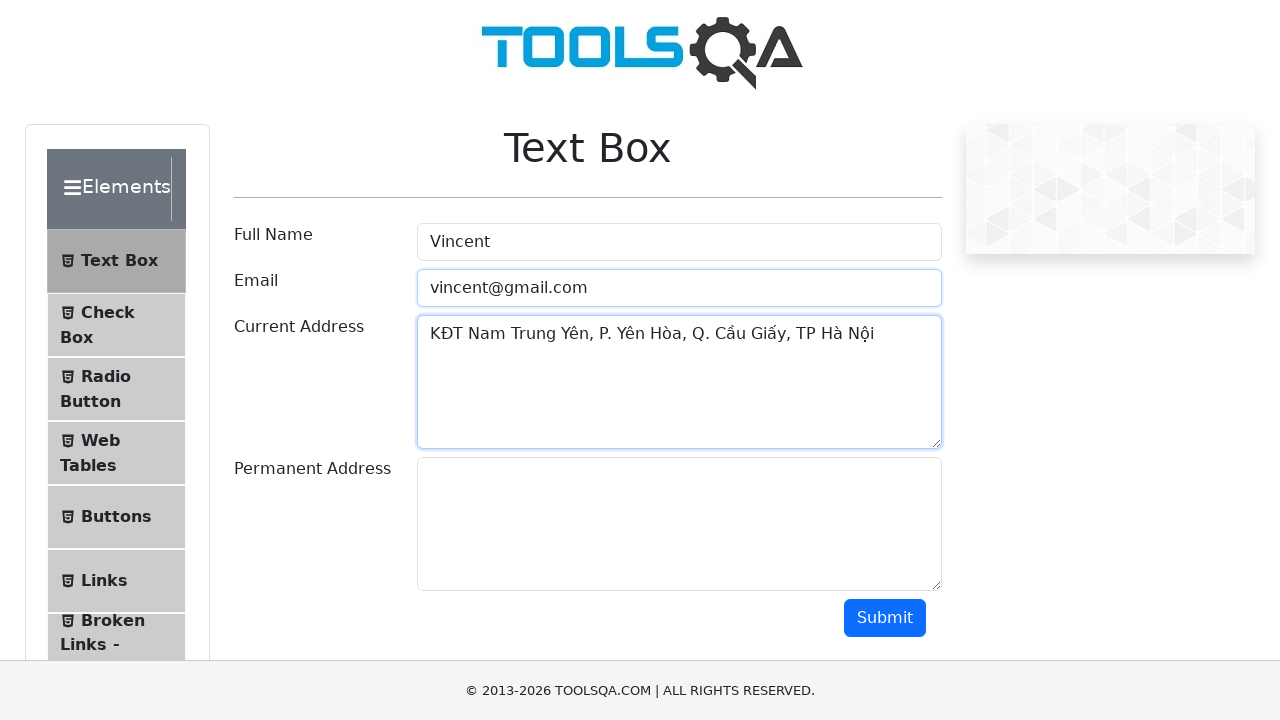

Filled Permanent Address field with 'Q. Cầu Giấy, TP Hà Nội' on textarea#permanentAddress
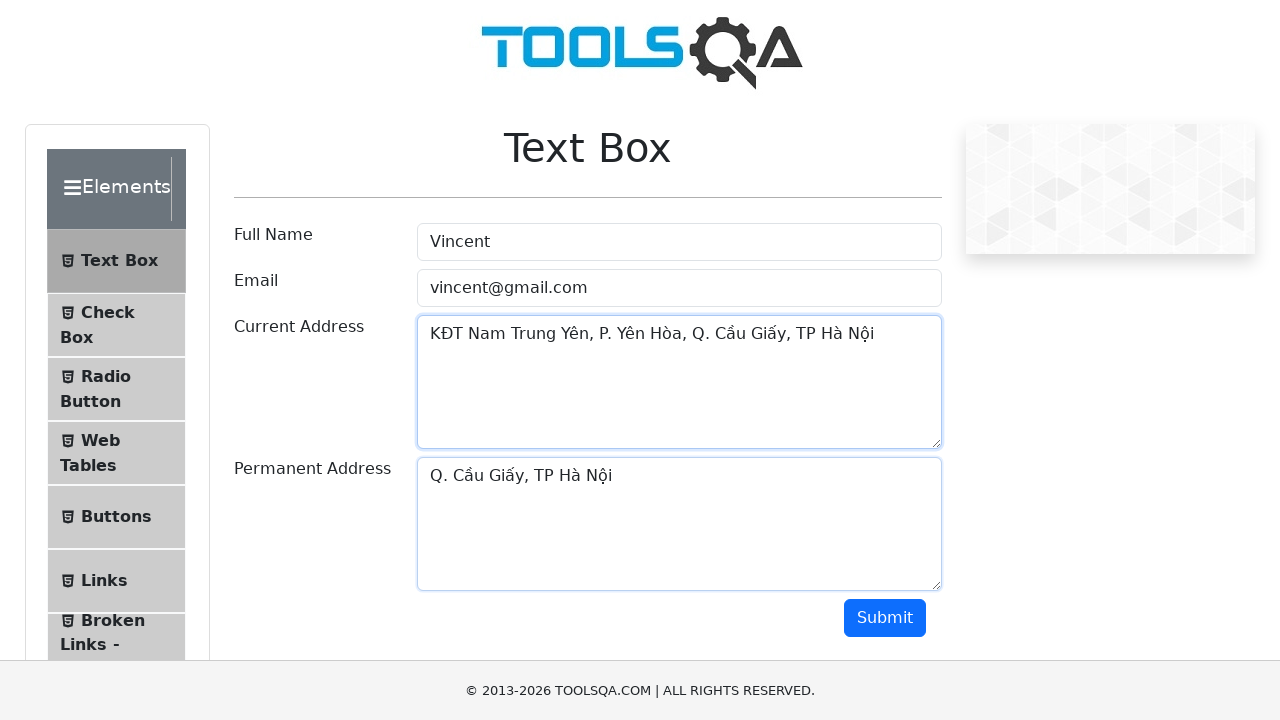

Clicked Submit button to submit the form at (885, 618) on button:has-text('Submit')
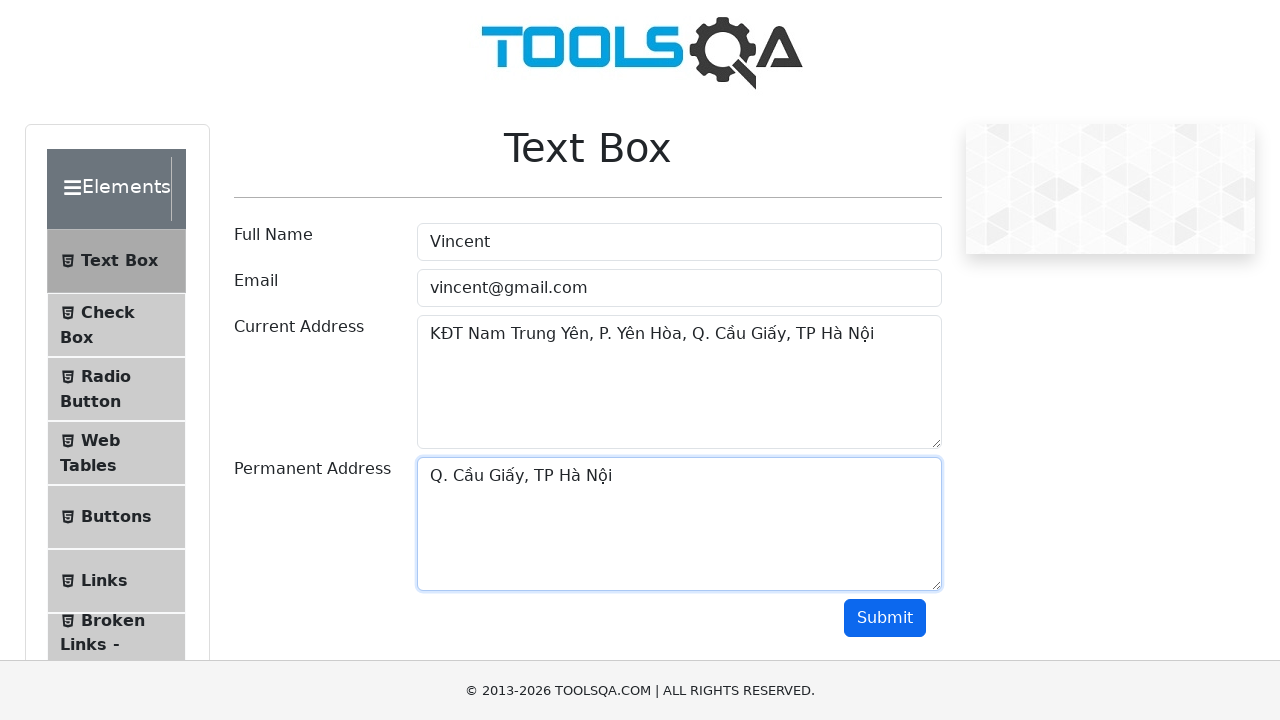

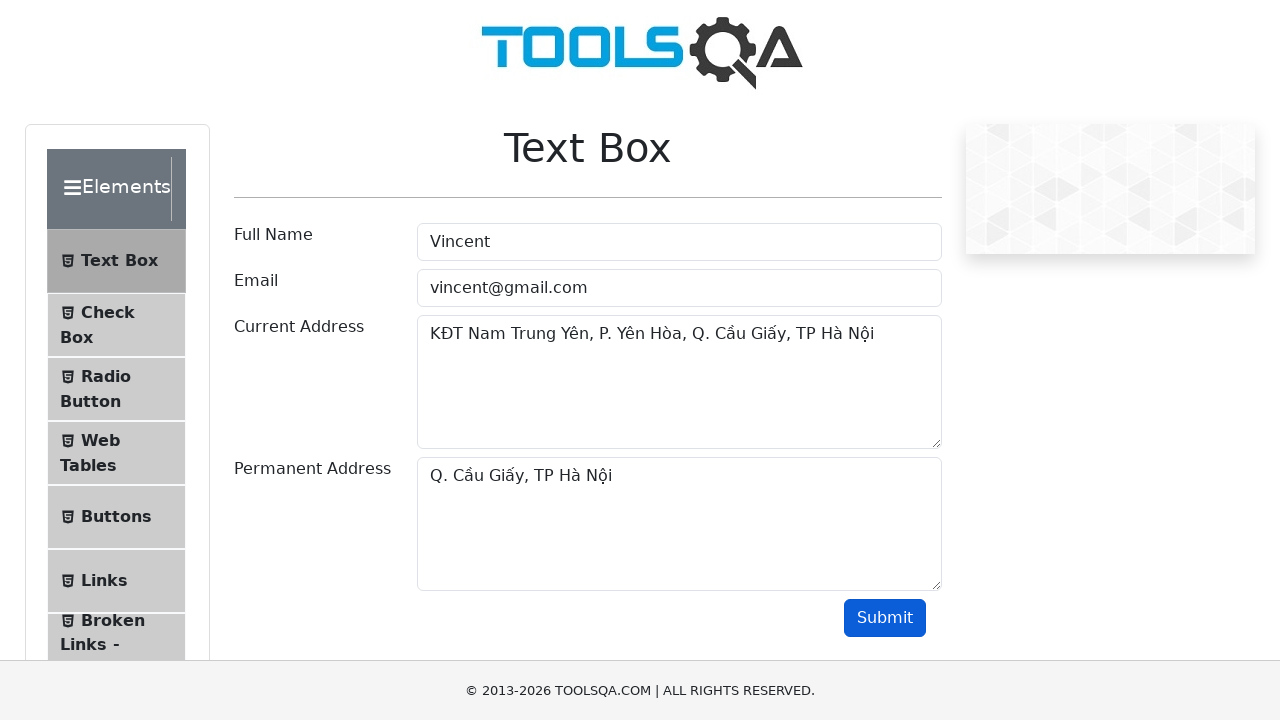